Tests JavaScript prompt alert handling by clicking a button that triggers a prompt, entering text, and accepting the alert

Starting URL: https://www.w3schools.com/js/tryit.asp?filename=tryjs_prompt

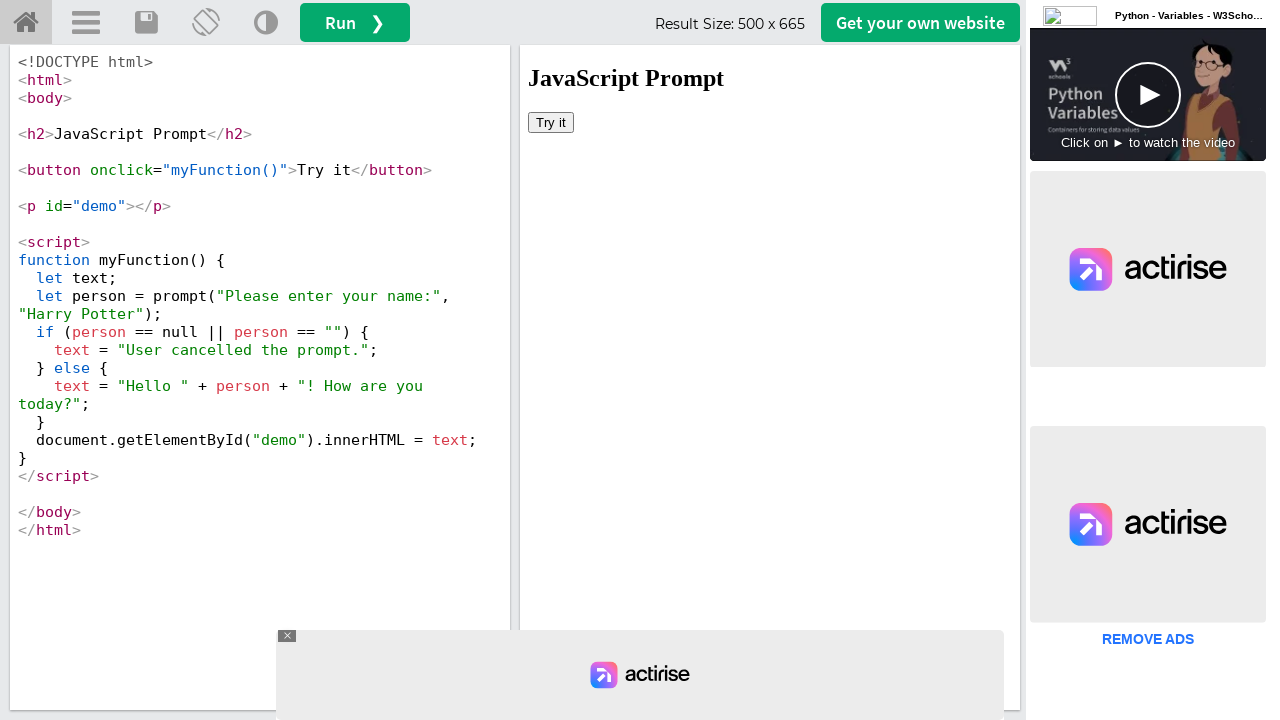

Located iframe with demo content
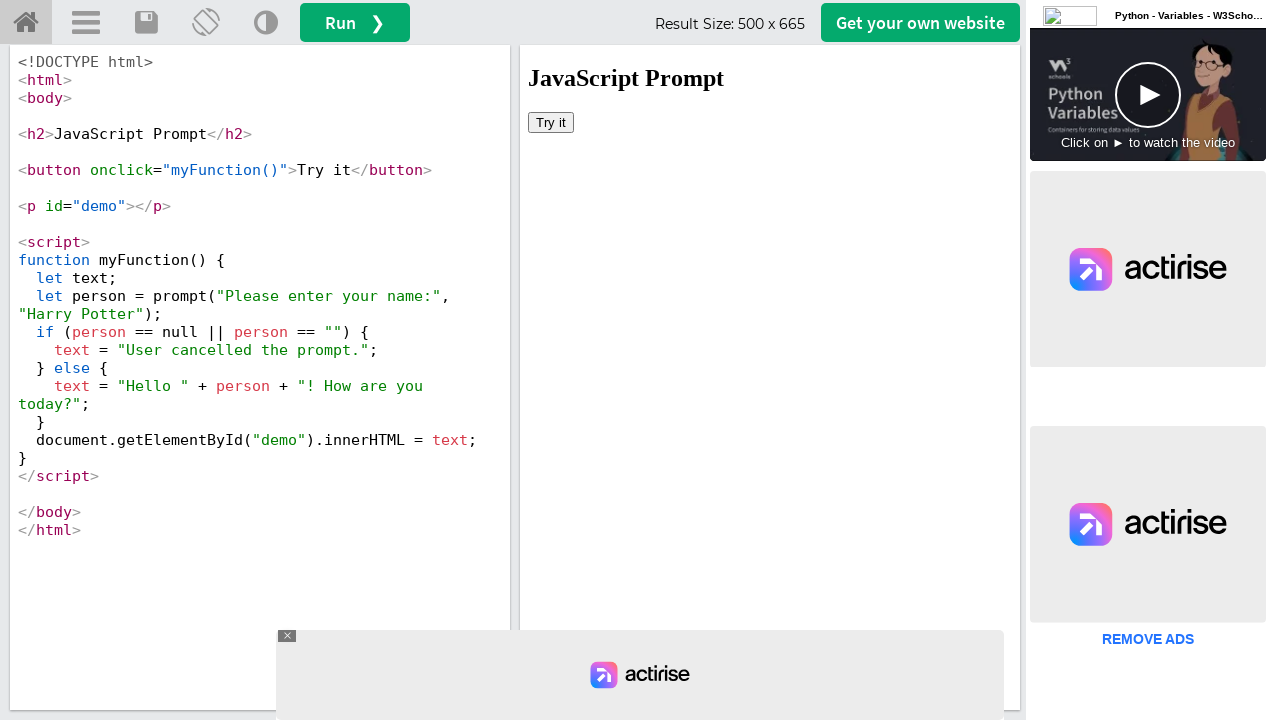

Clicked 'Try it' button to trigger JavaScript prompt at (551, 122) on iframe#iframeResult >> nth=0 >> internal:control=enter-frame >> button:has-text(
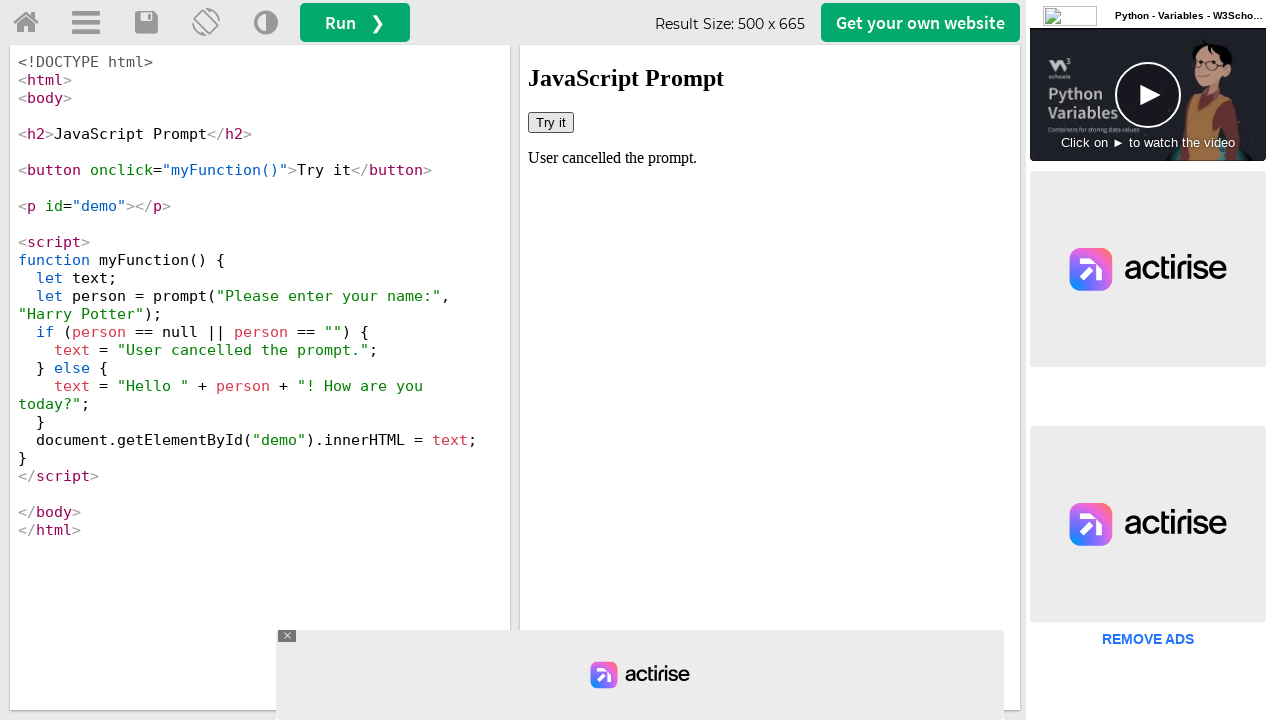

Set up dialog handler to accept prompt with text 'TestUser123'
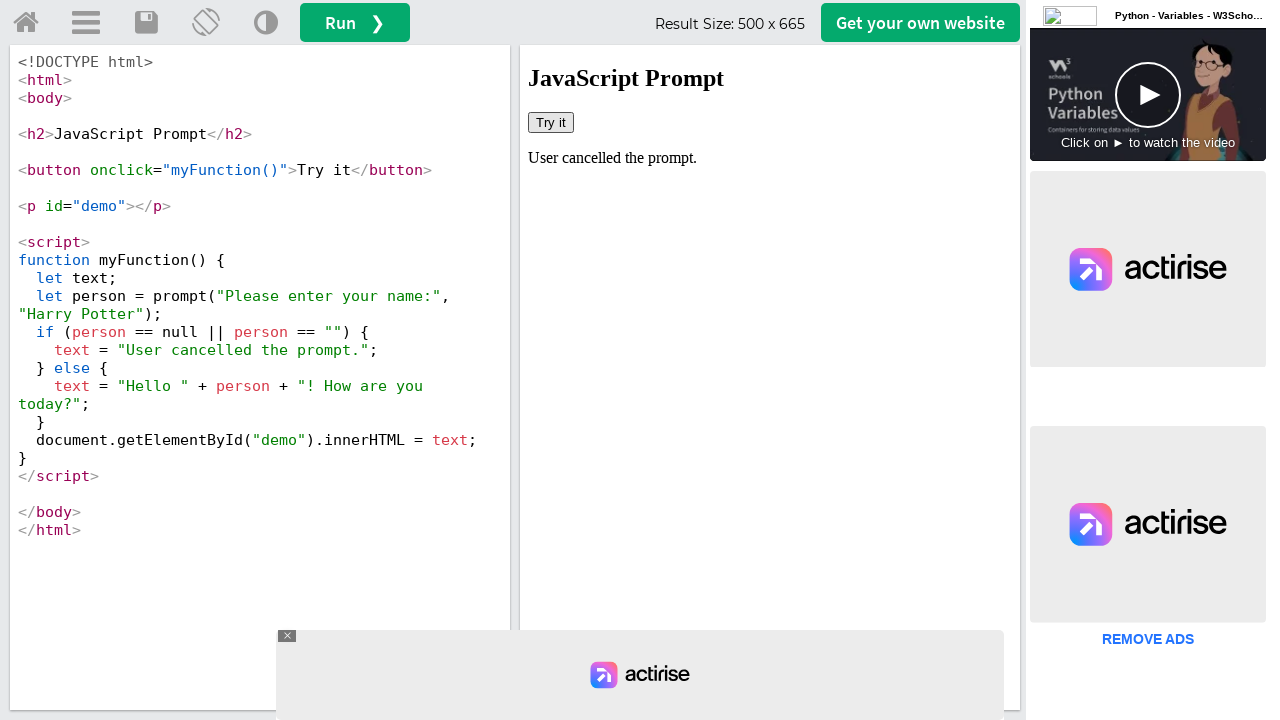

Clicked 'Try it' button again to trigger and handle prompt alert at (551, 122) on iframe#iframeResult >> nth=0 >> internal:control=enter-frame >> button:has-text(
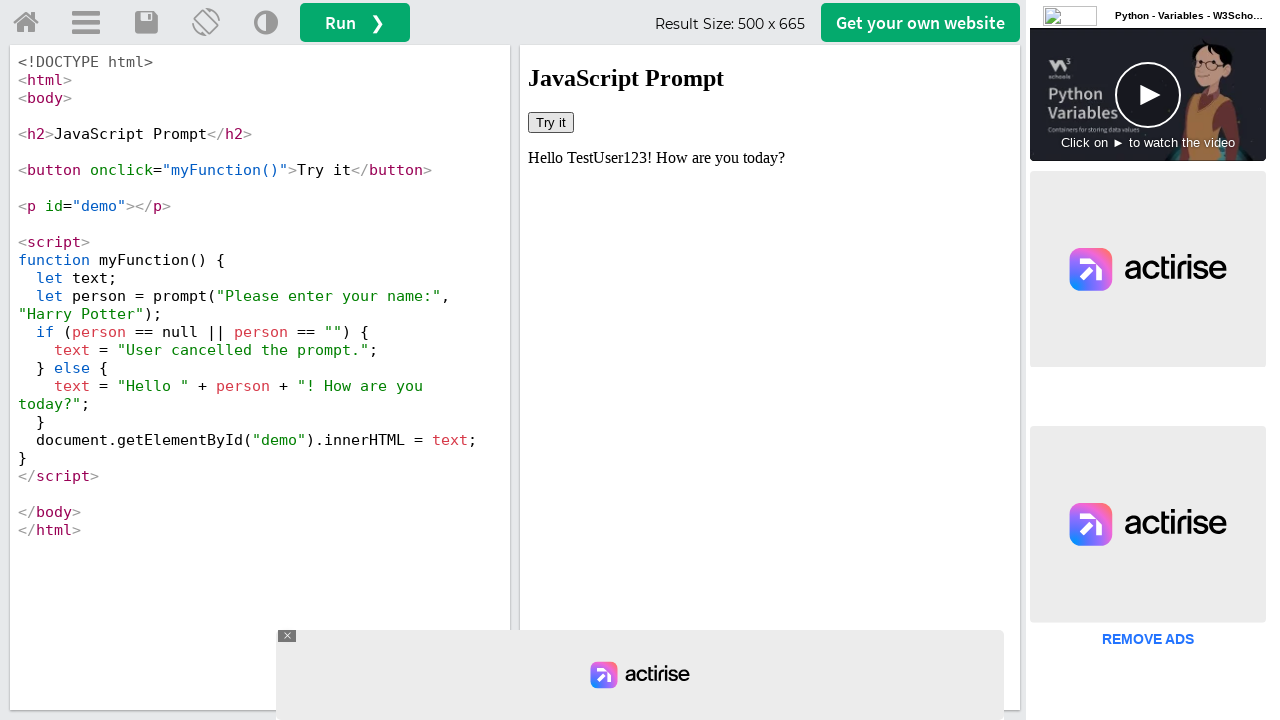

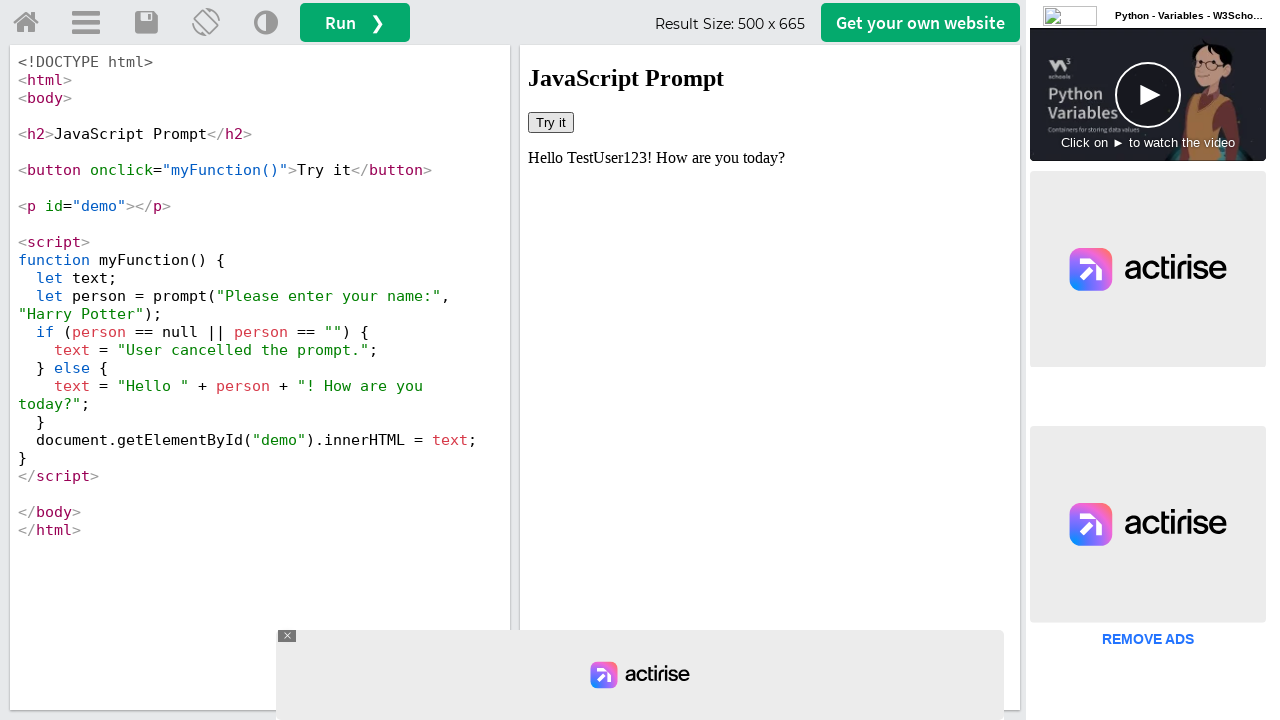